Tests form validation by filling out a form with various data types, leaving zip code empty, and verifying that empty zip code shows error styling while other filled fields show success styling

Starting URL: https://bonigarcia.dev/selenium-webdriver-java/data-types.html

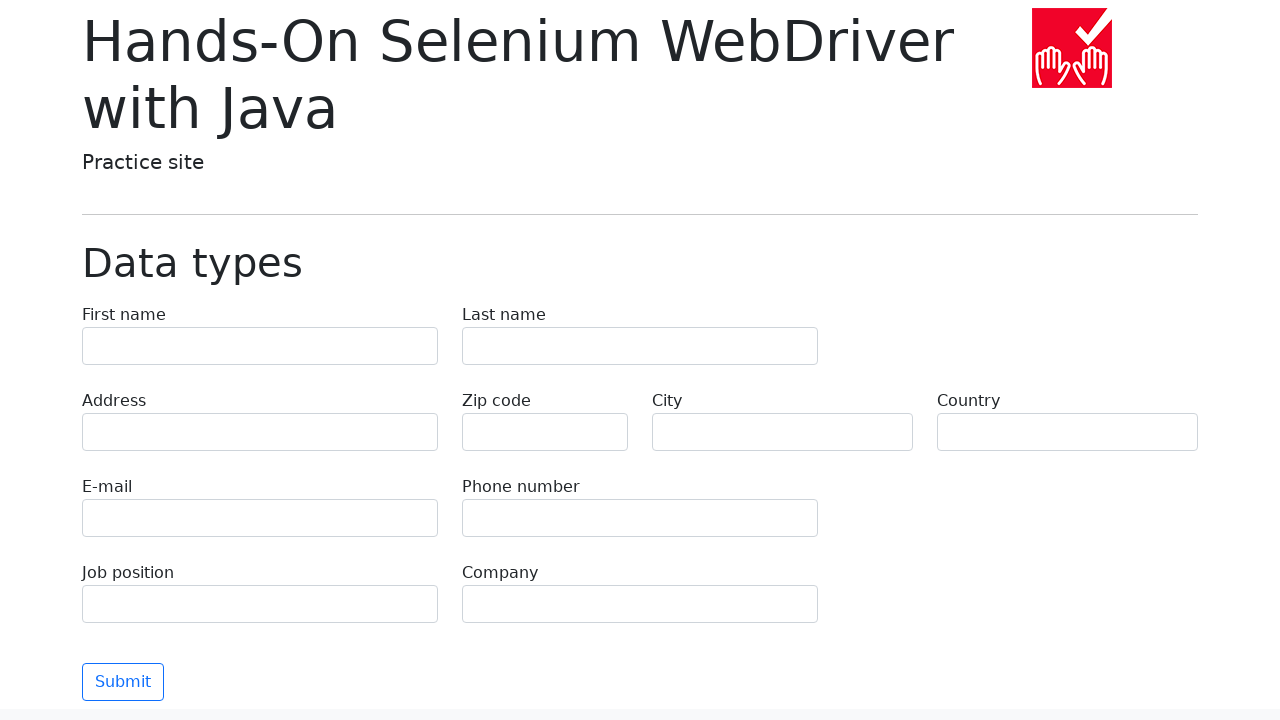

Filled first name field with 'Иван' on [name=first-name]
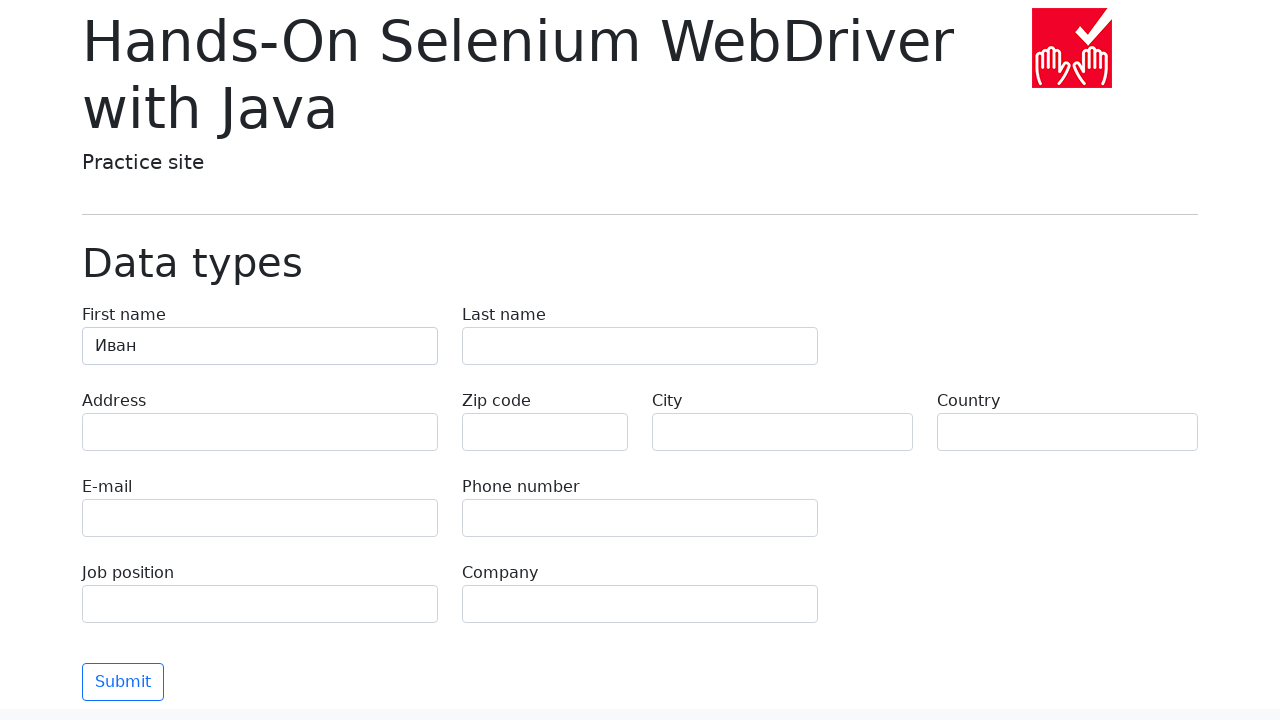

Filled last name field with 'Петров' on [name=last-name]
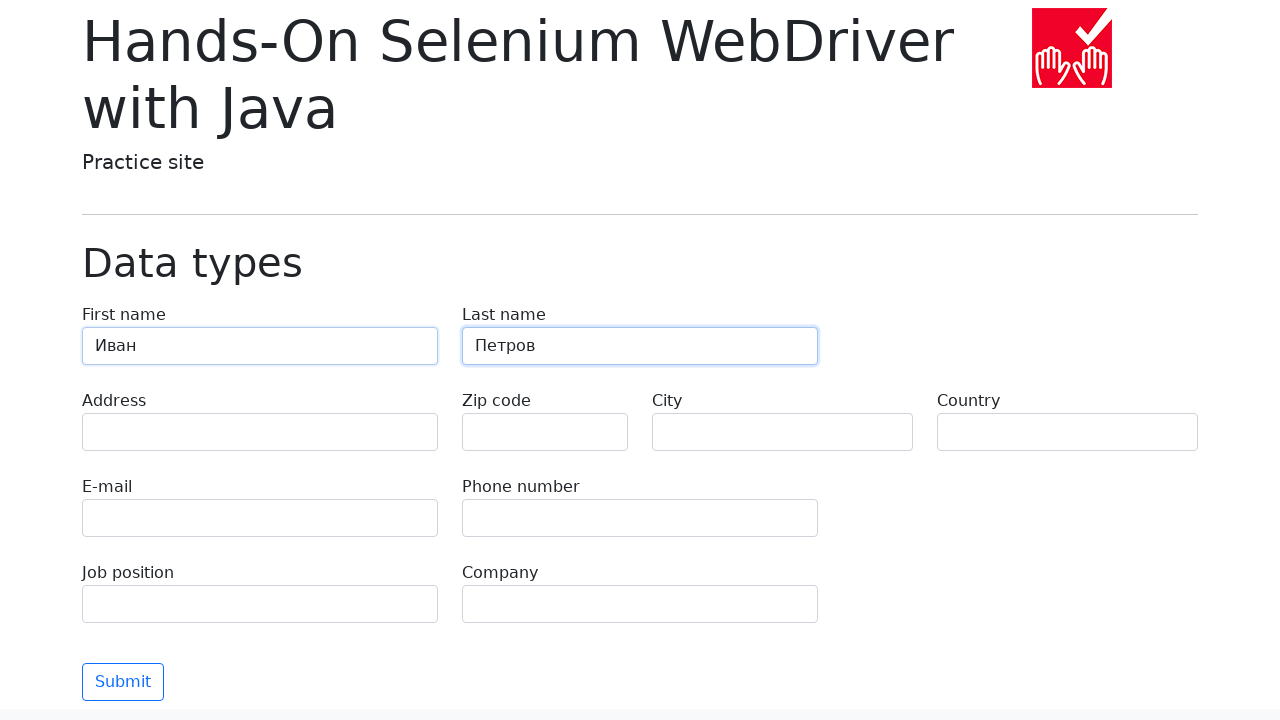

Filled address field with 'Ленина, 55-3' on [name=address]
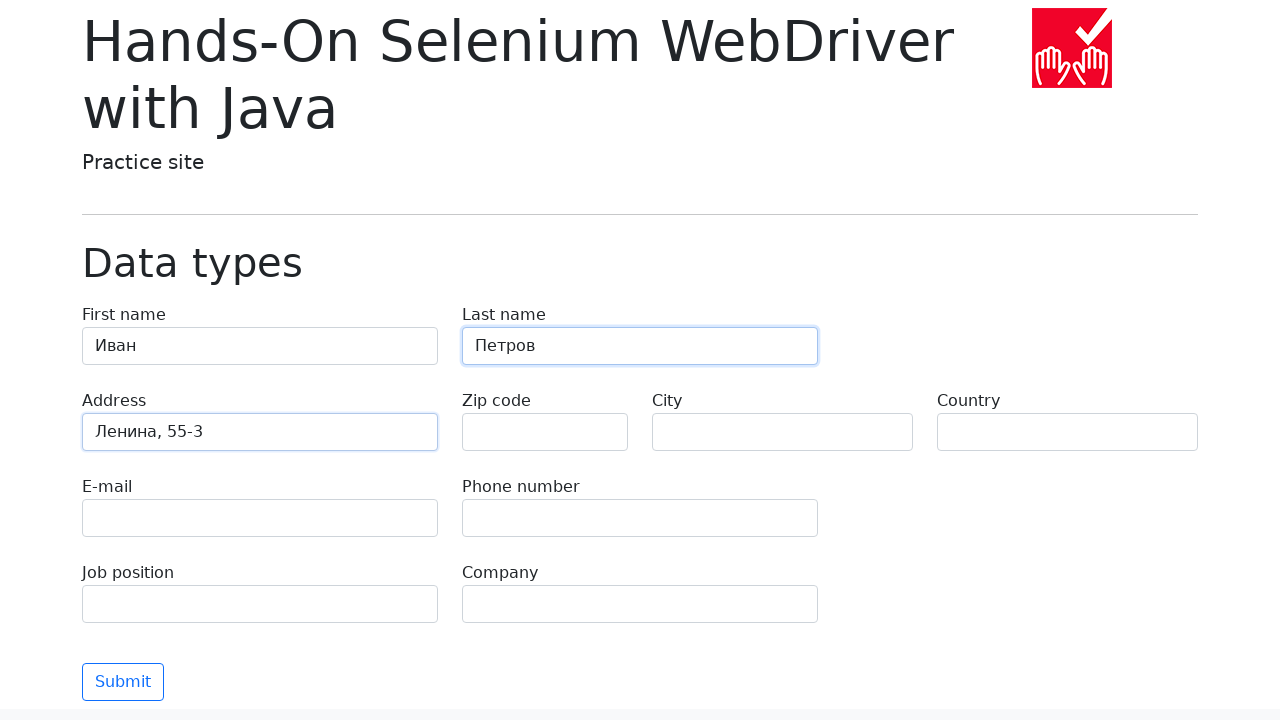

Filled email field with 'test@skypro.com' on [name=e-mail]
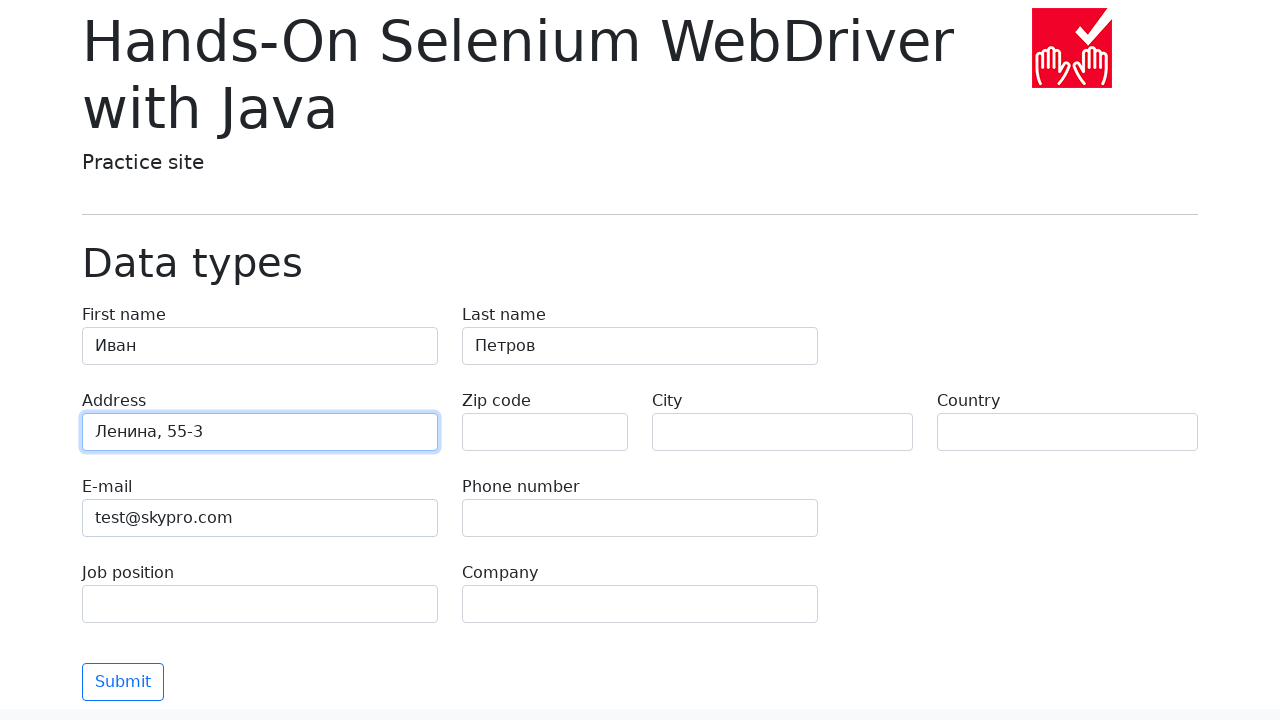

Filled phone field with '+7985899998787' on [name=phone]
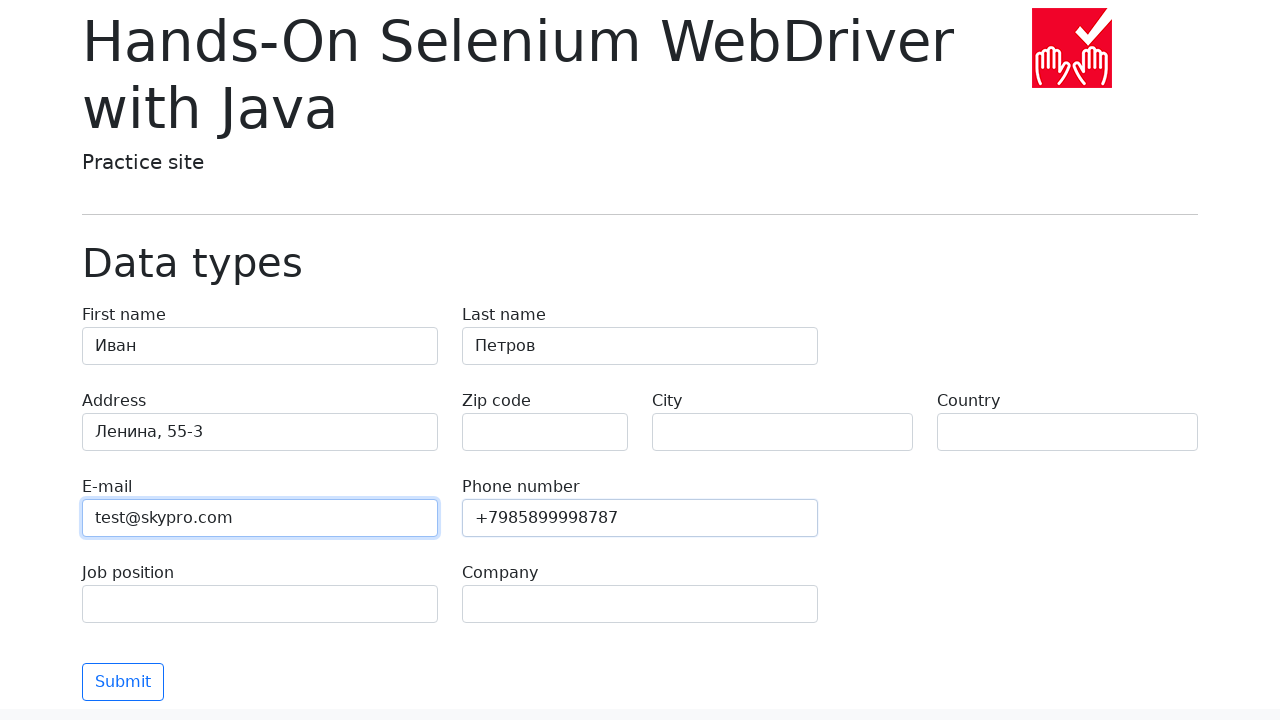

Left zip code field empty on [name=zip-code]
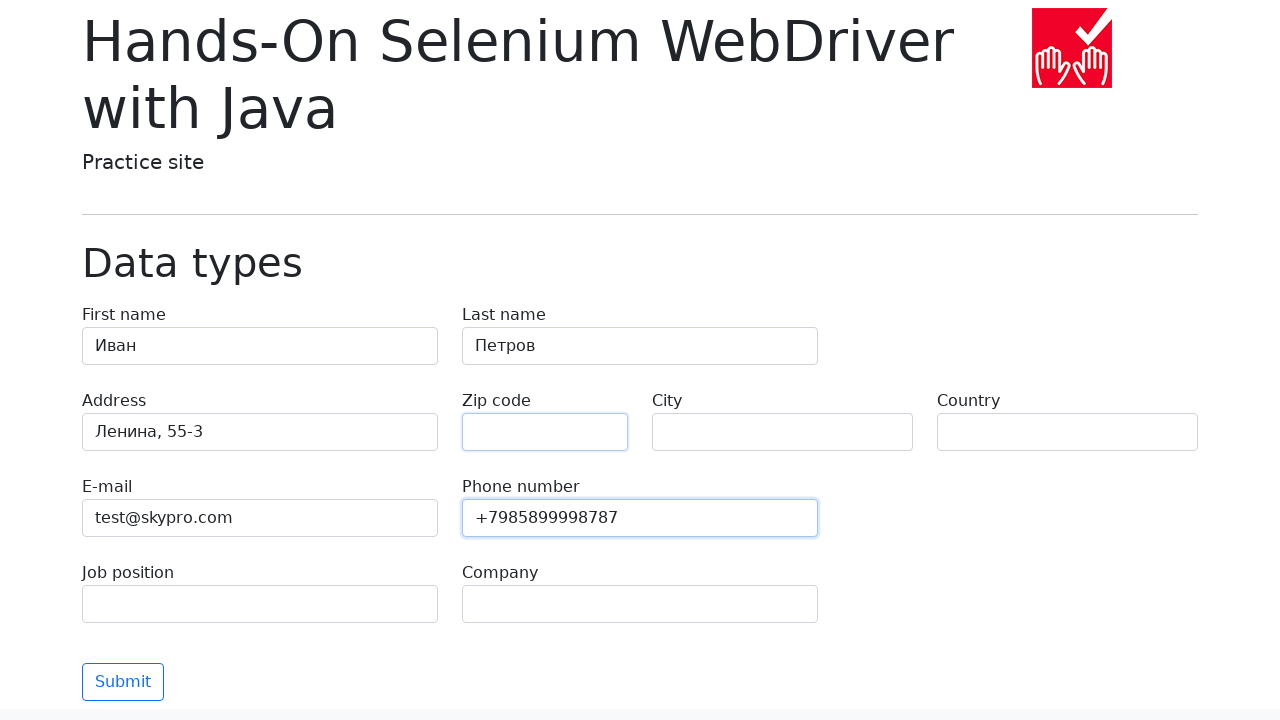

Filled city field with 'Москва' on [name=city]
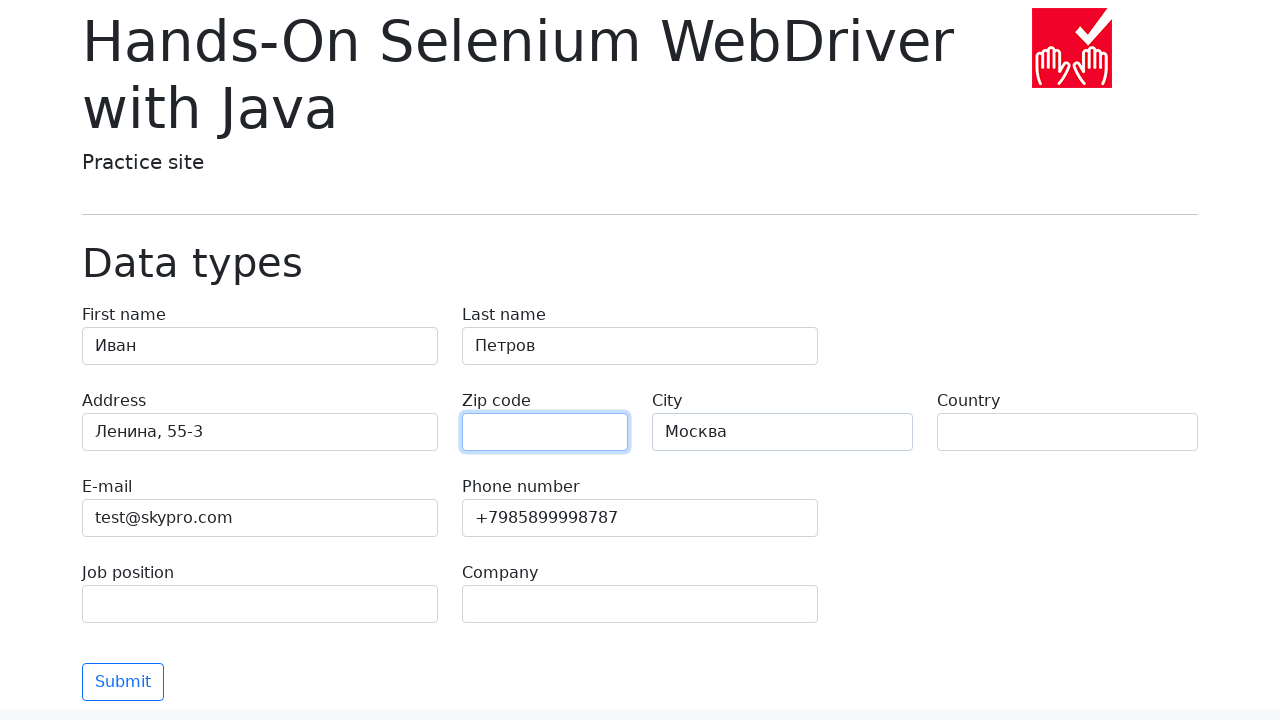

Filled country field with 'Россия' on [name=country]
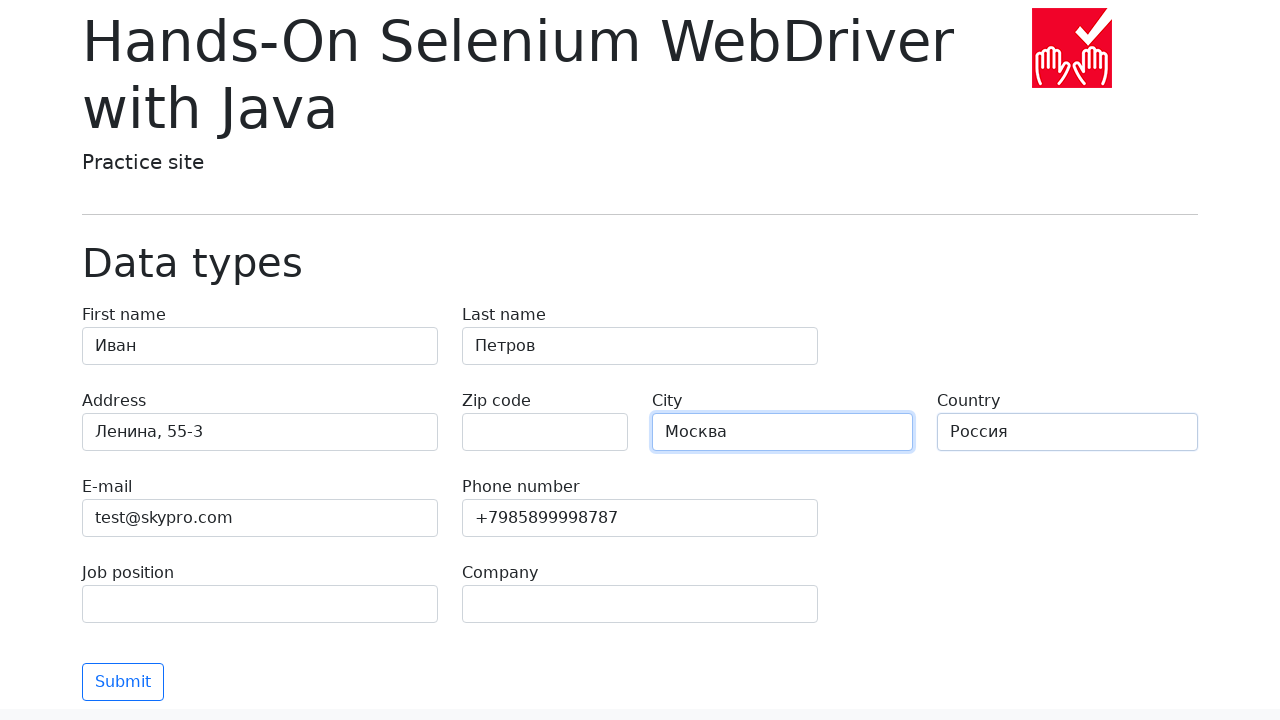

Filled job position field with 'QA' on [name=job-position]
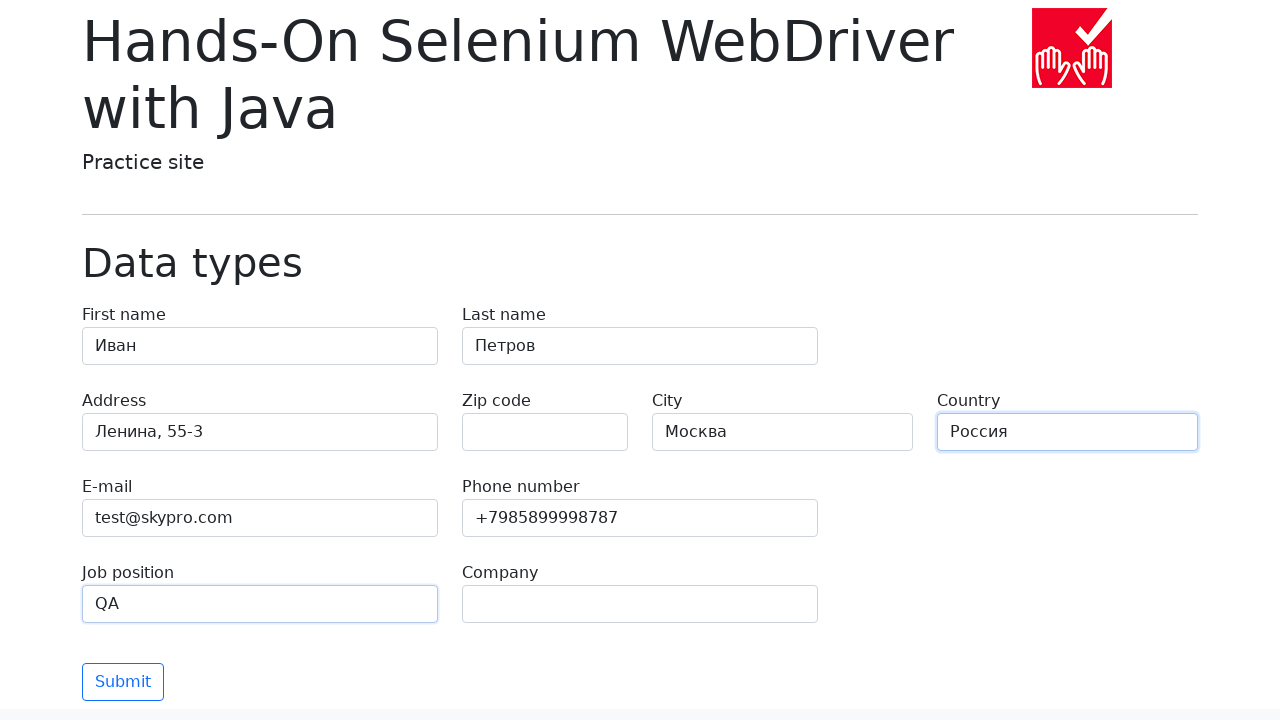

Filled company field with 'SkyPro' on [name=company]
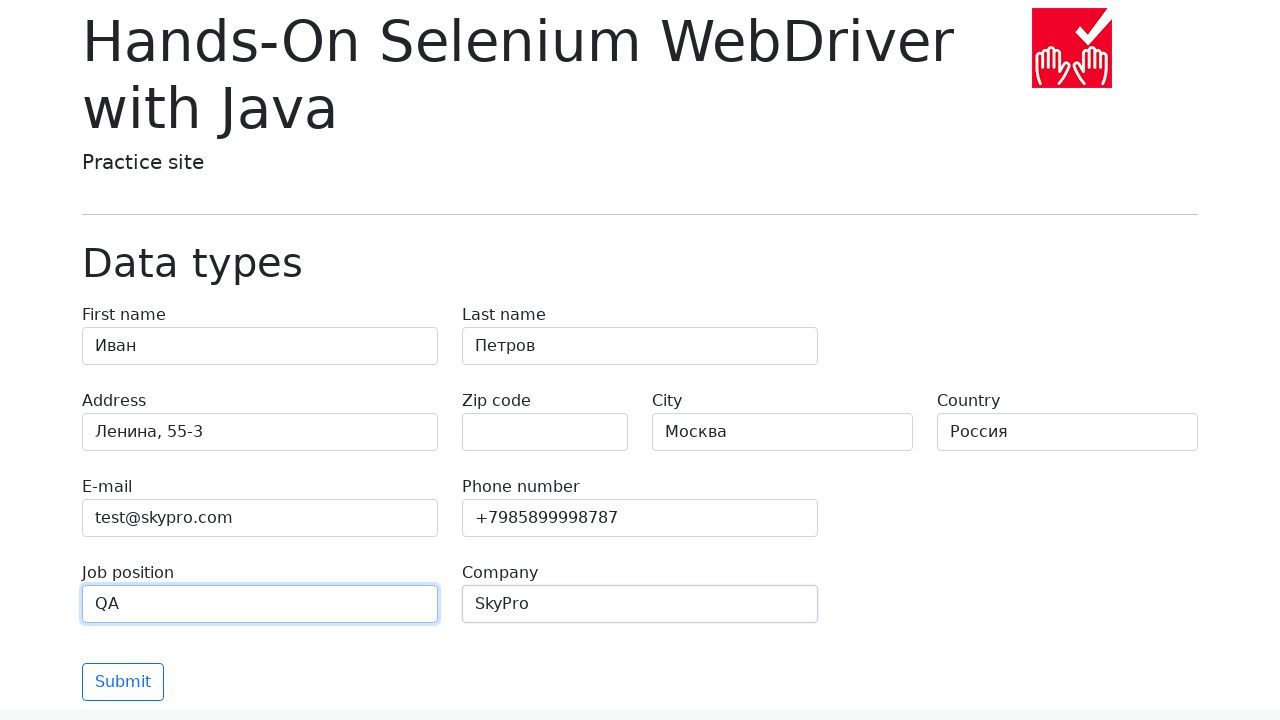

Clicked submit button to validate form at (123, 682) on [type=submit]
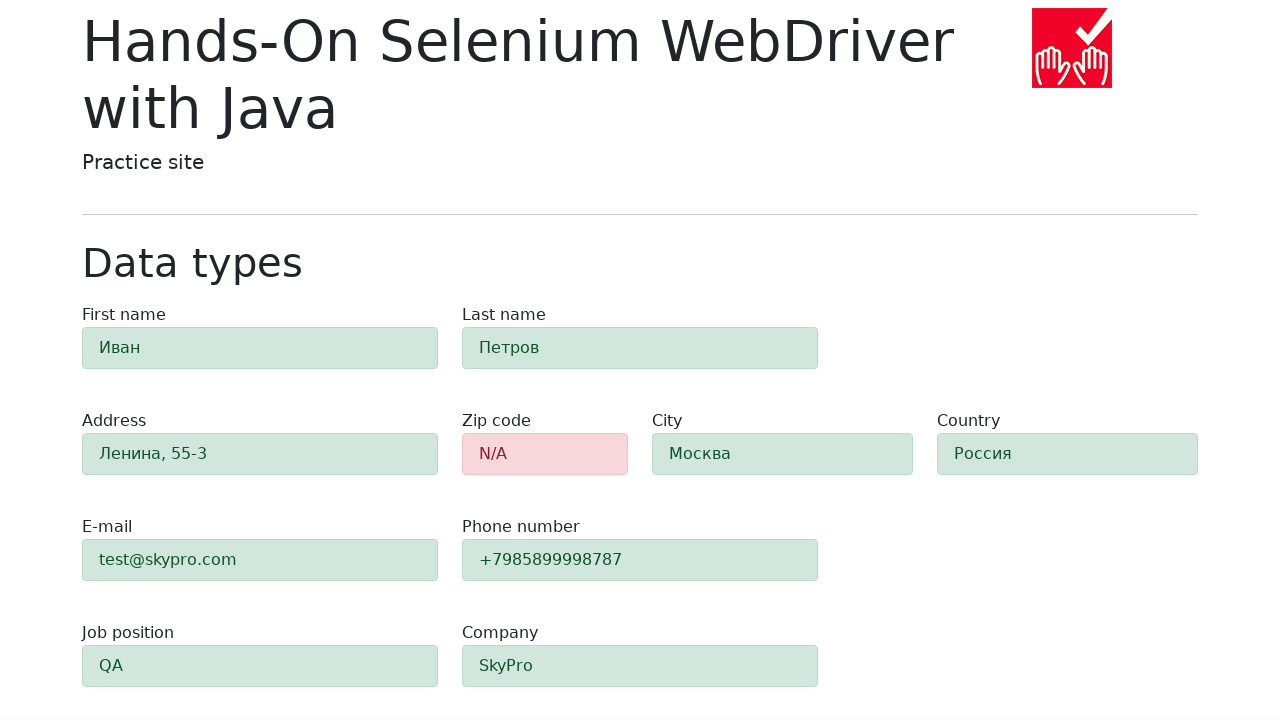

Waited 1 second for form validation to complete
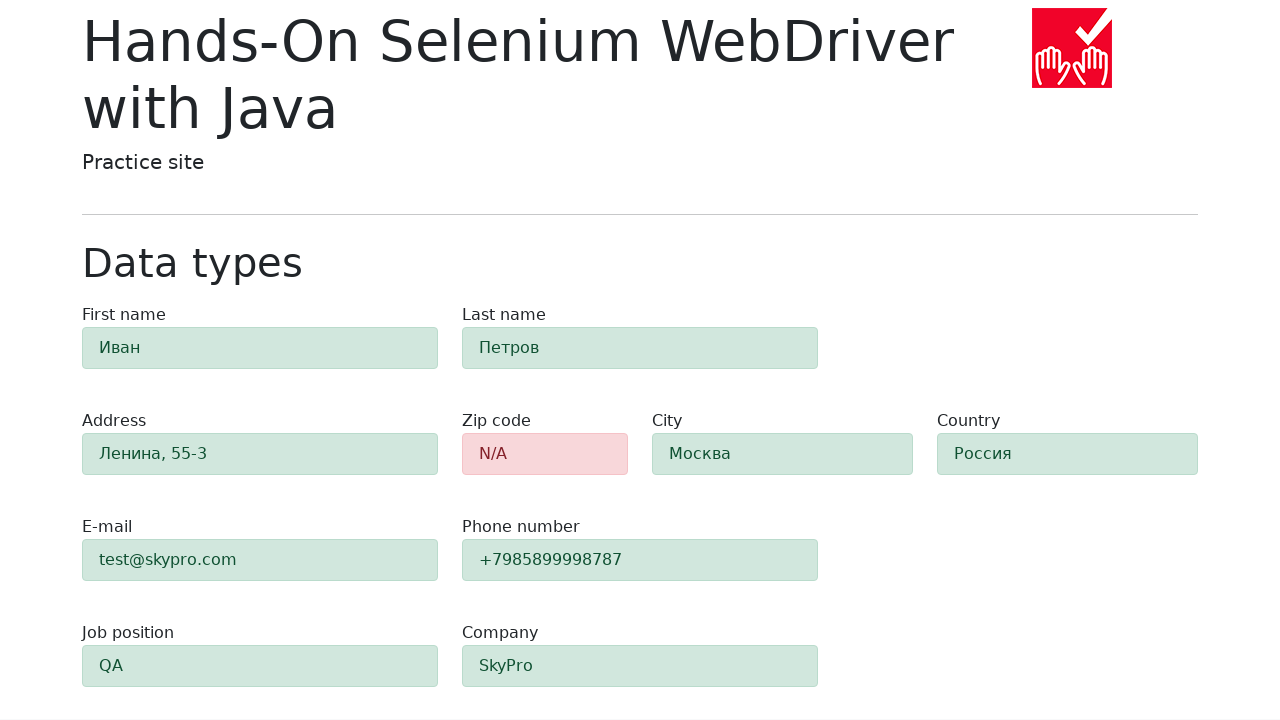

Retrieved class attribute from zip code field
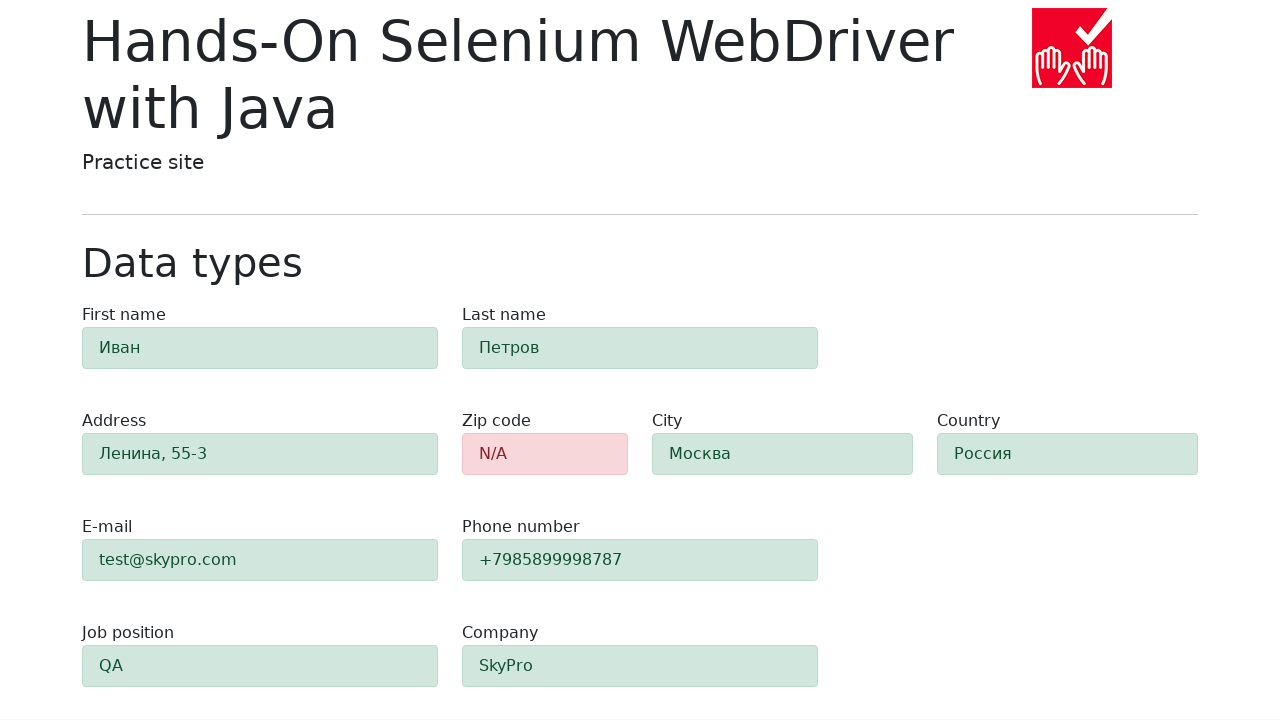

Verified zip code field has error styling (alert-danger)
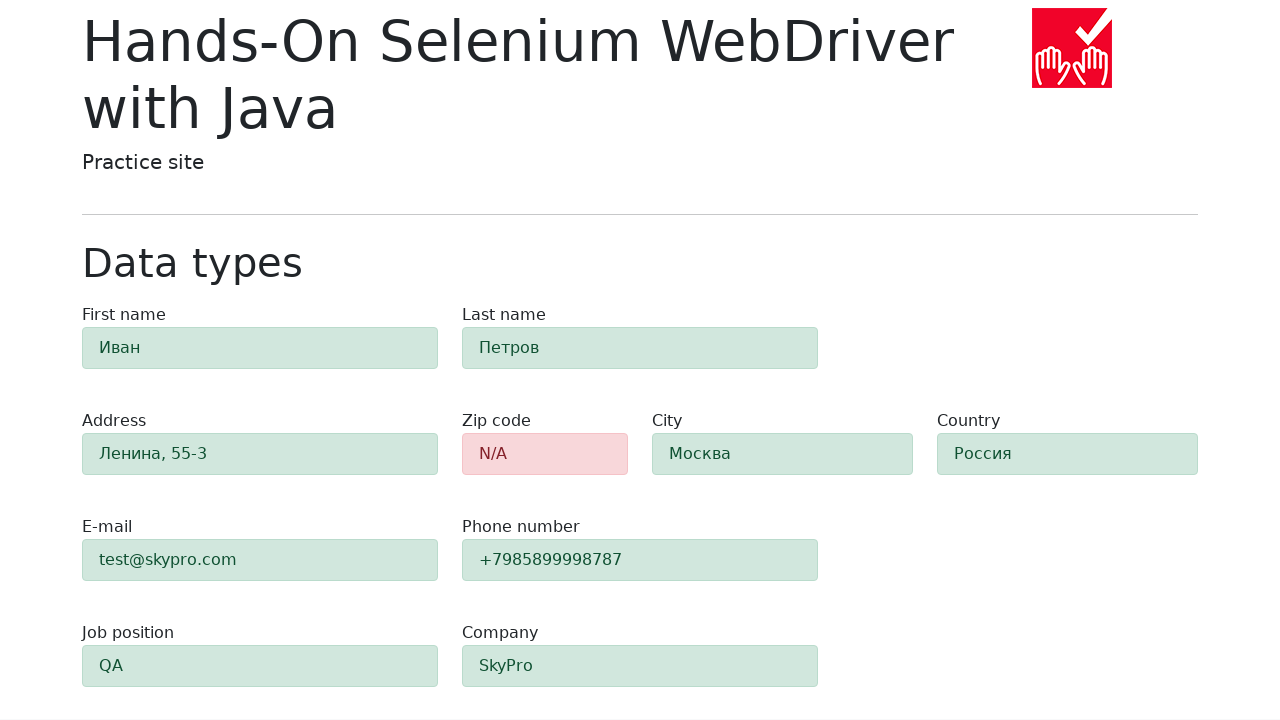

Retrieved class attribute from field #first-name
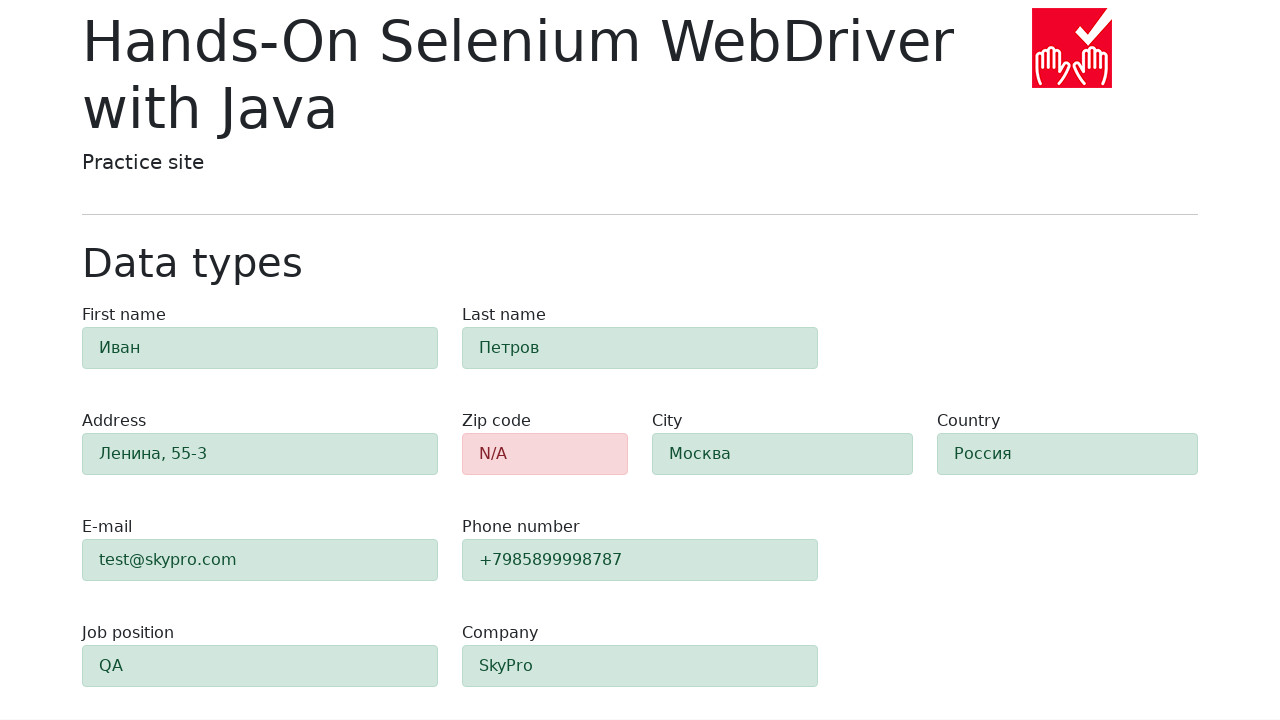

Verified field #first-name has success styling (alert-success)
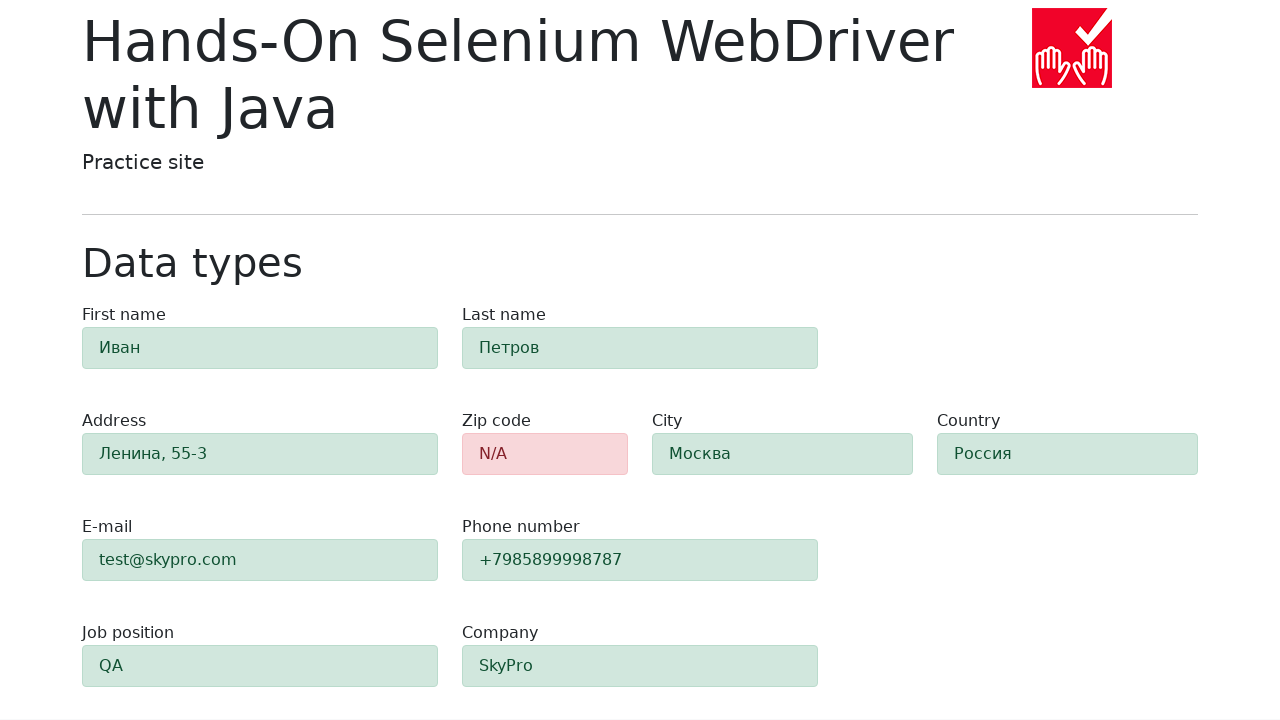

Retrieved class attribute from field #last-name
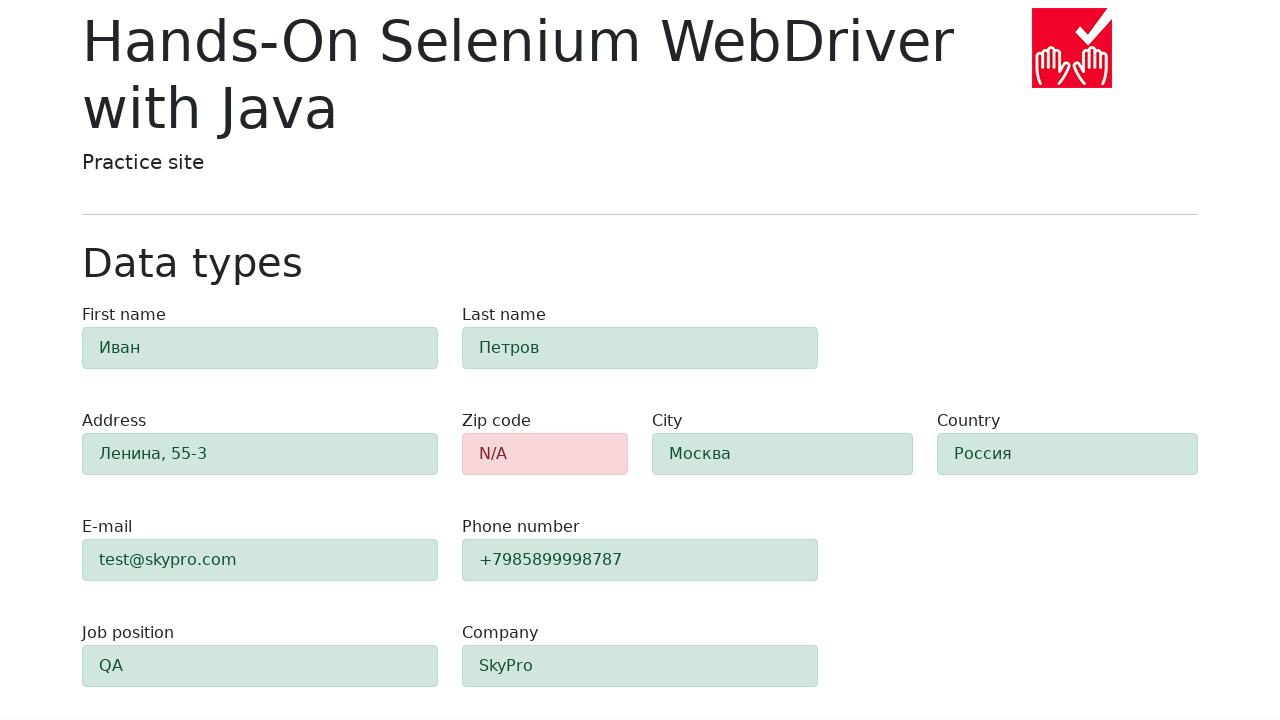

Verified field #last-name has success styling (alert-success)
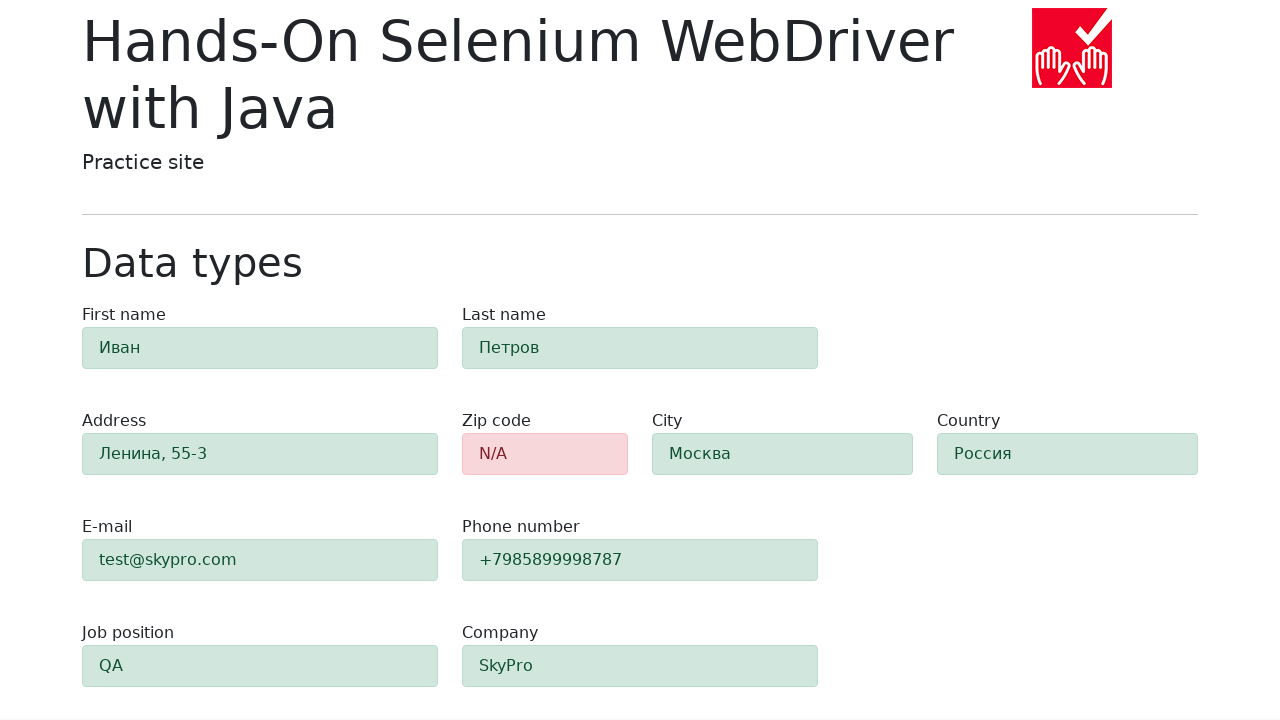

Retrieved class attribute from field #address
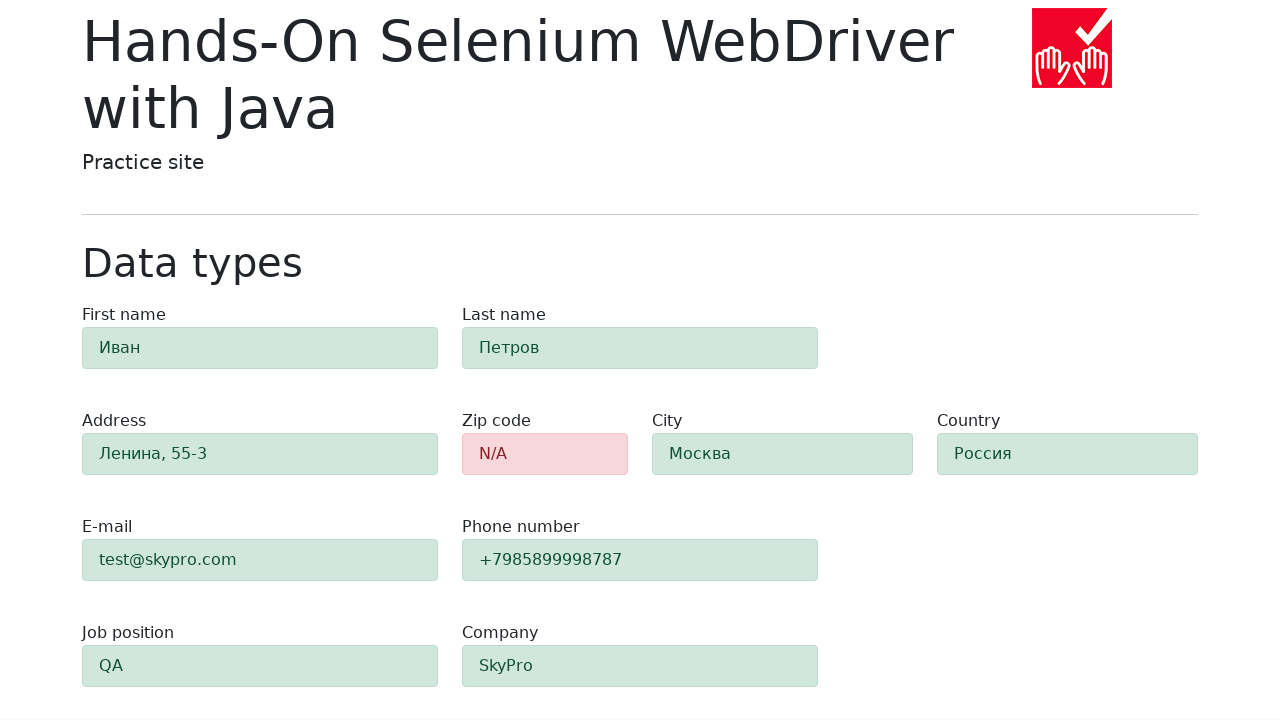

Verified field #address has success styling (alert-success)
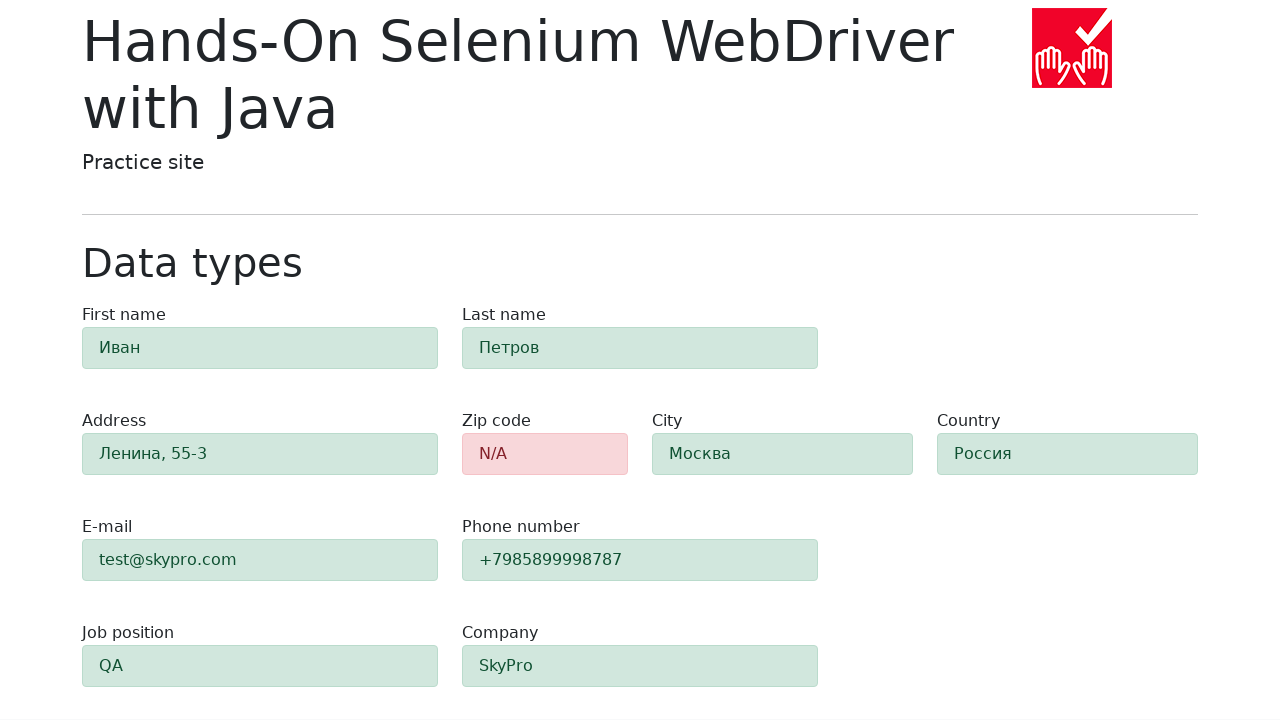

Retrieved class attribute from field #city
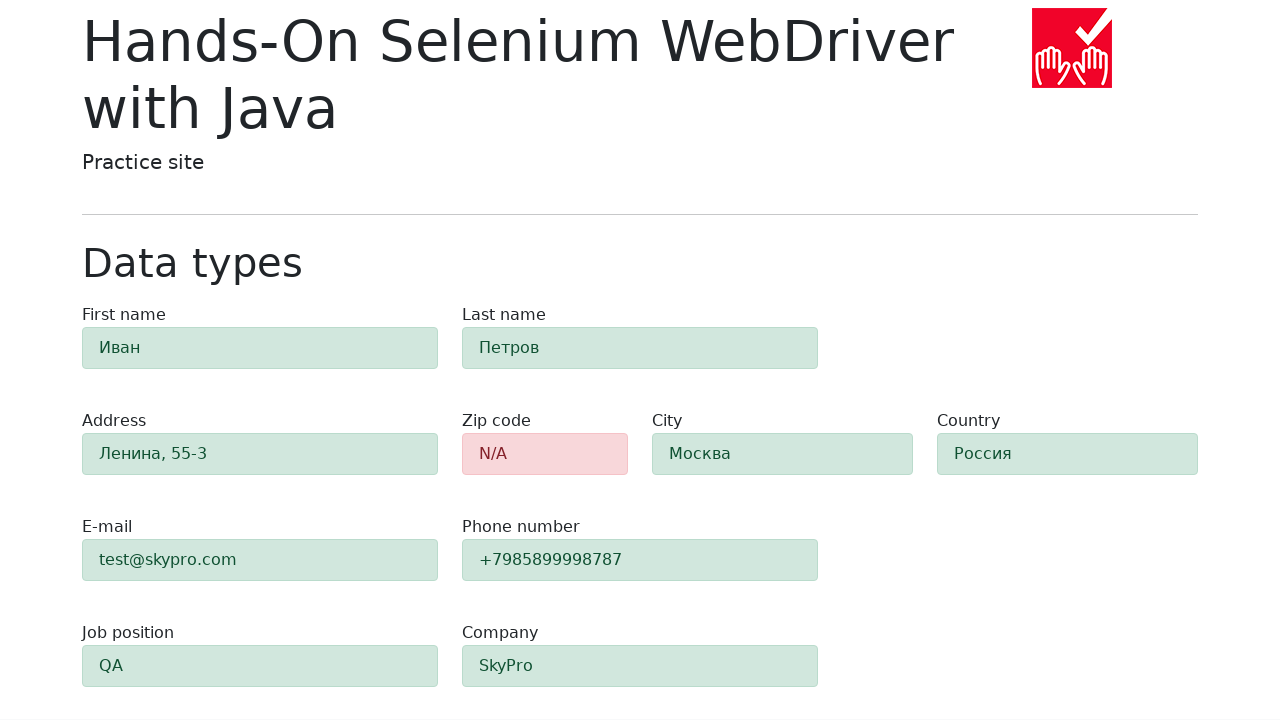

Verified field #city has success styling (alert-success)
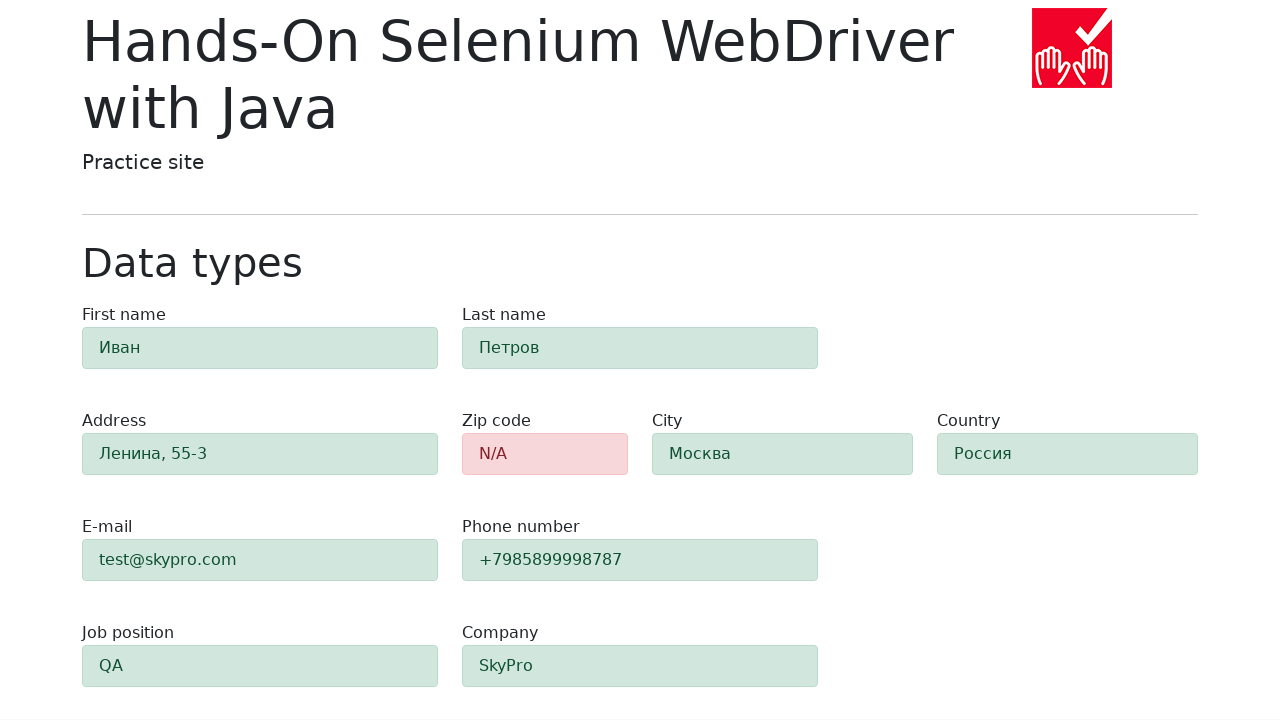

Retrieved class attribute from field #country
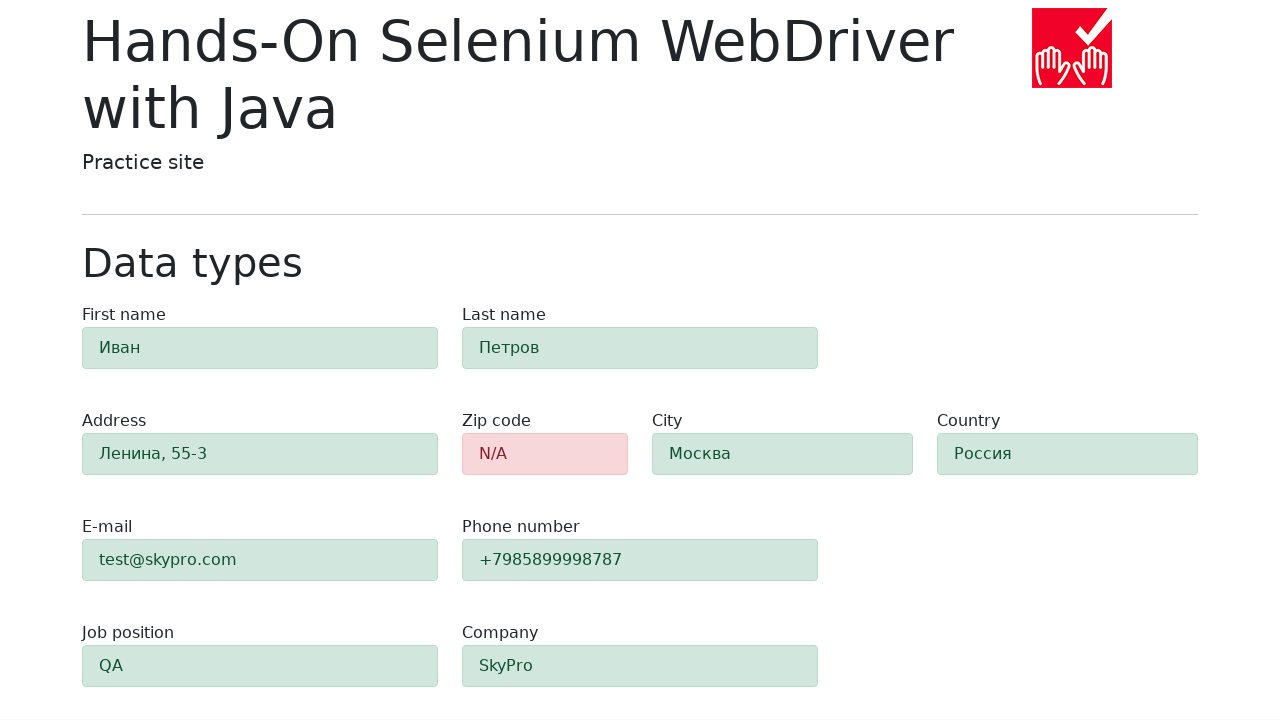

Verified field #country has success styling (alert-success)
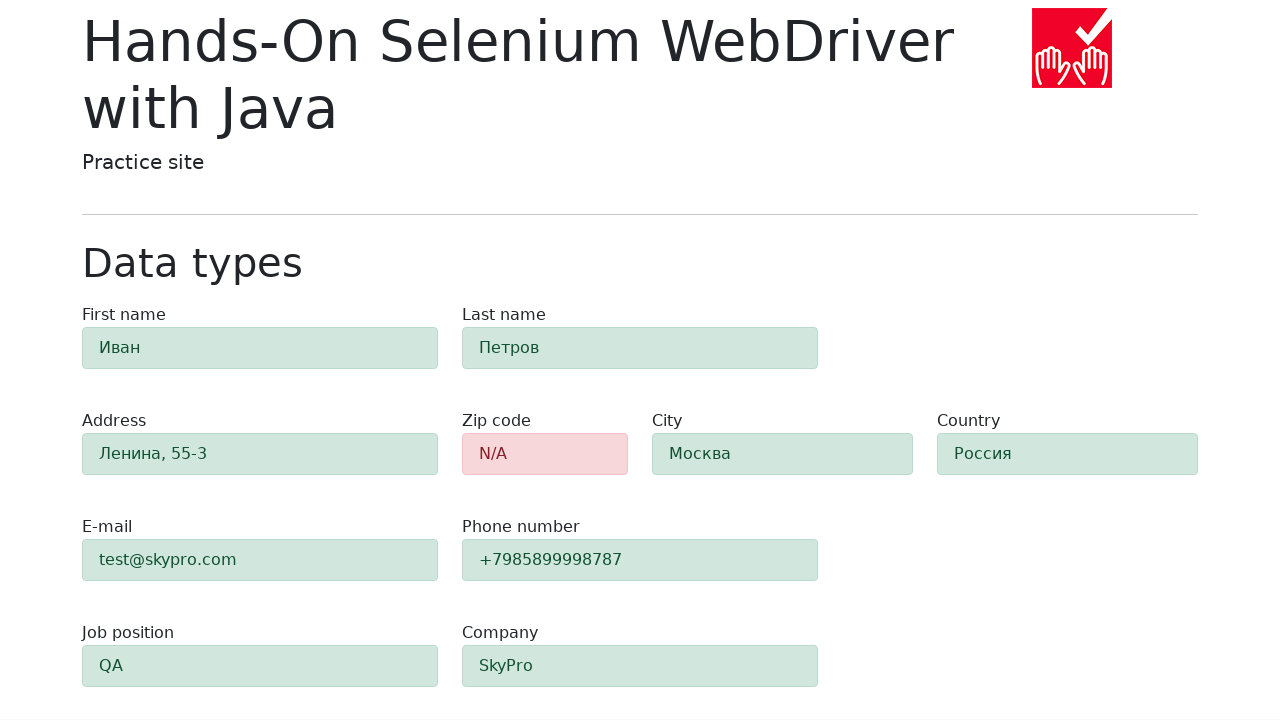

Retrieved class attribute from field #e-mail
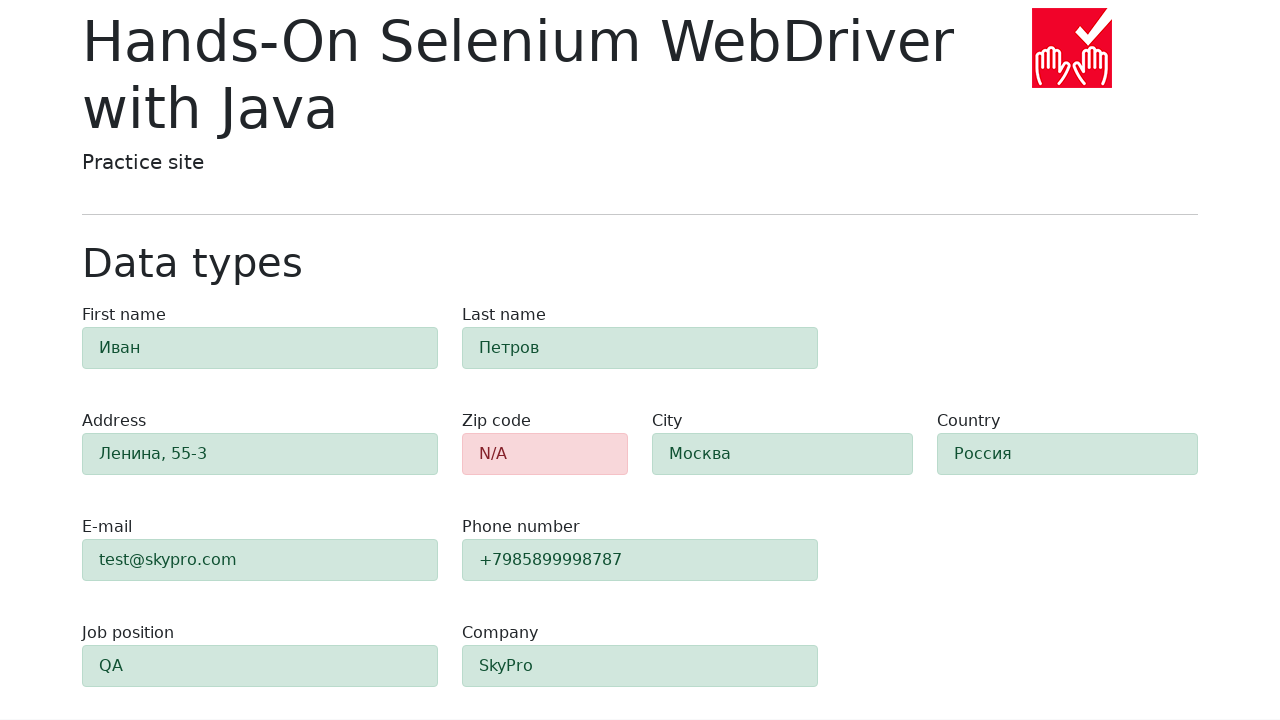

Verified field #e-mail has success styling (alert-success)
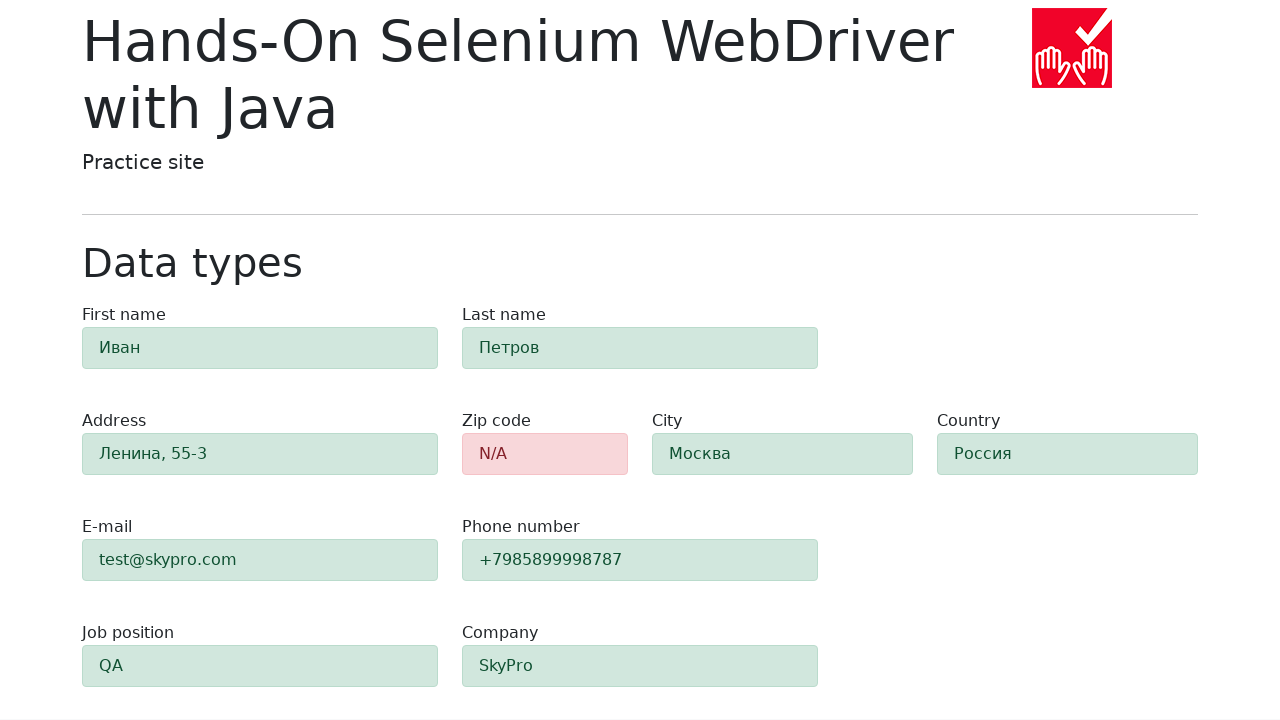

Retrieved class attribute from field #phone
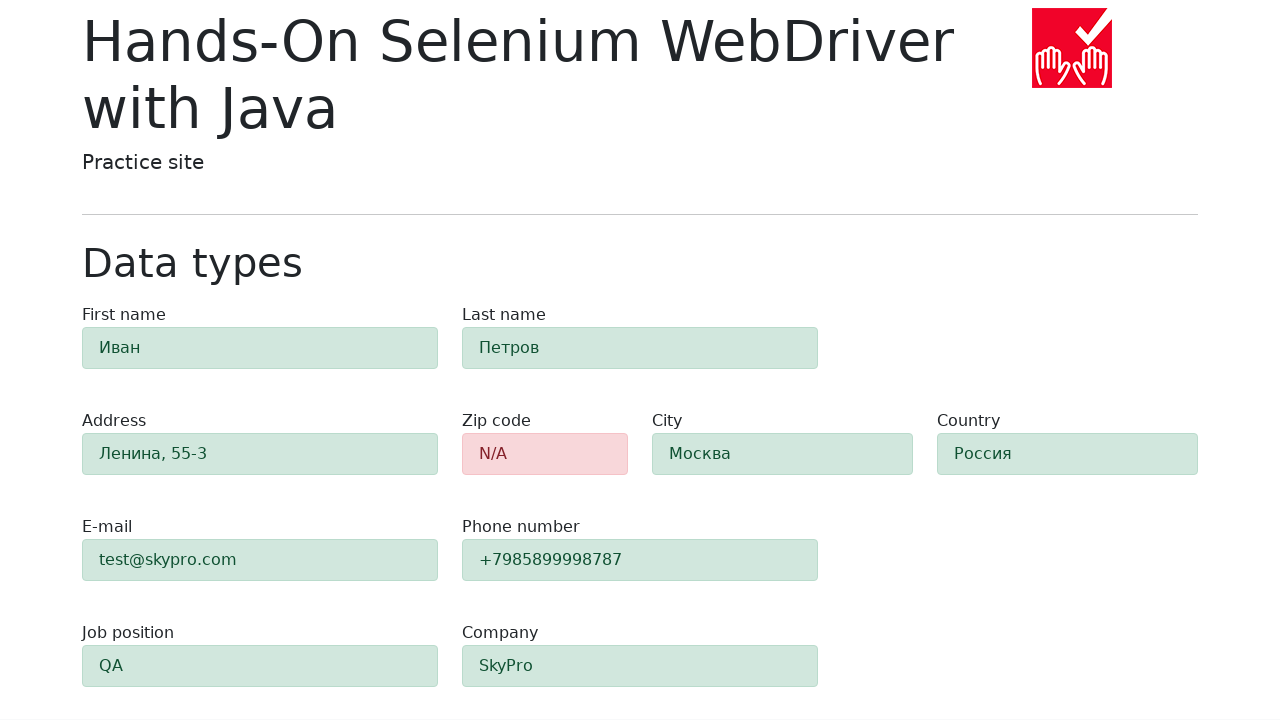

Verified field #phone has success styling (alert-success)
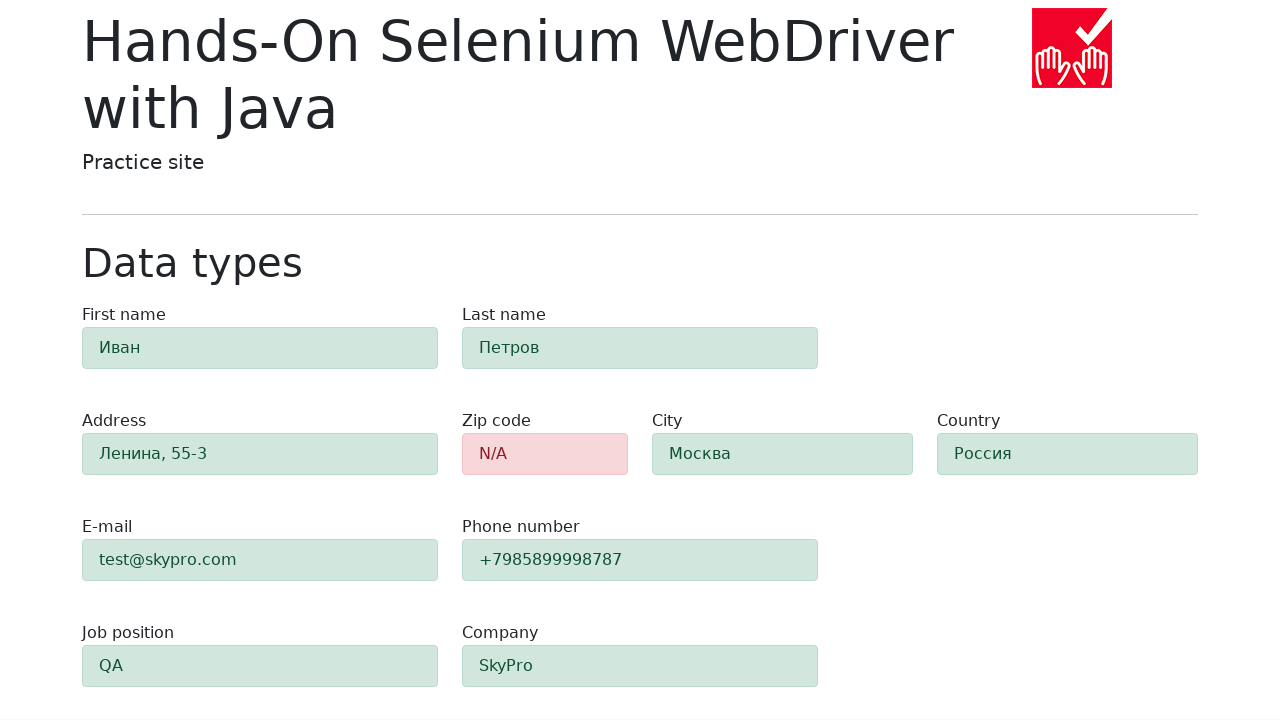

Retrieved class attribute from field #company
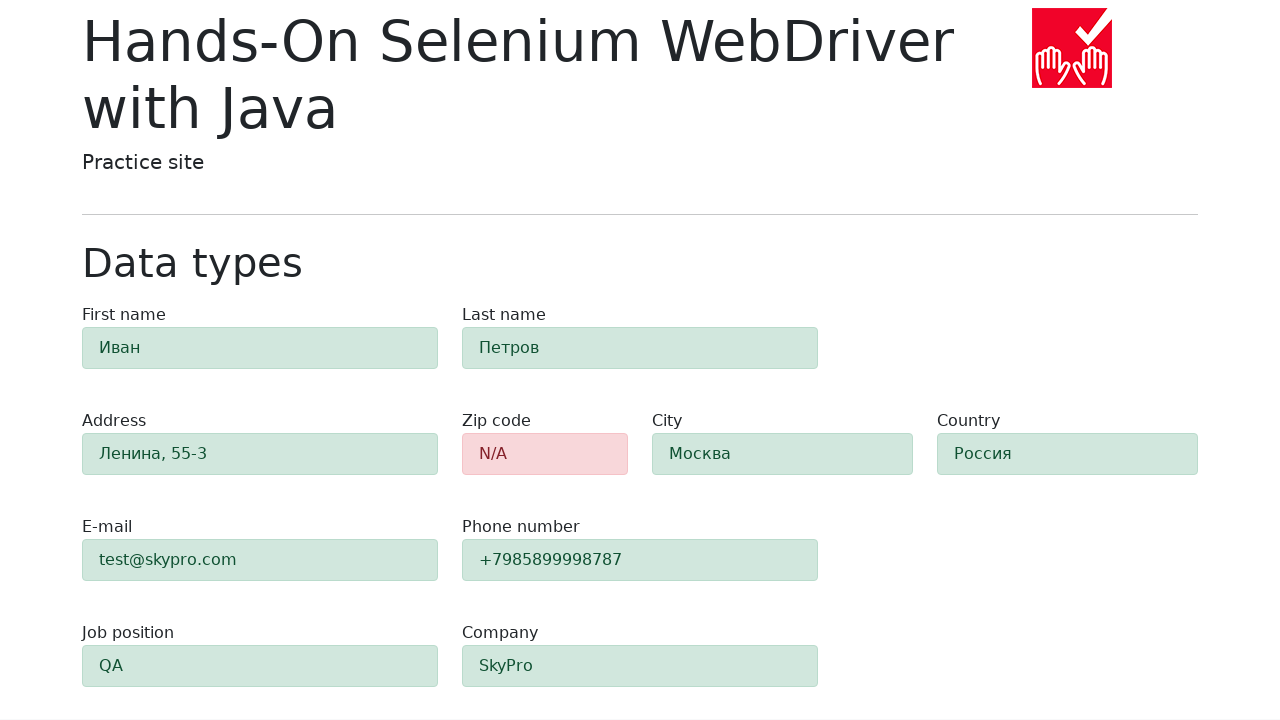

Verified field #company has success styling (alert-success)
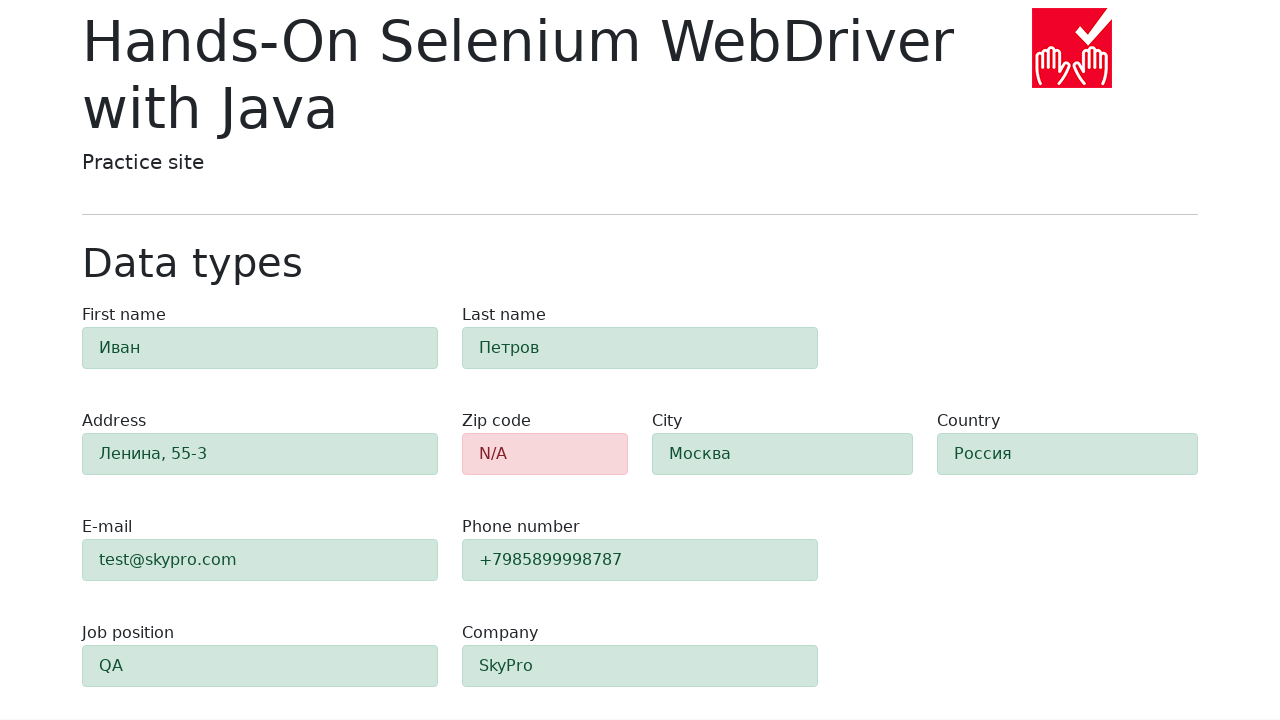

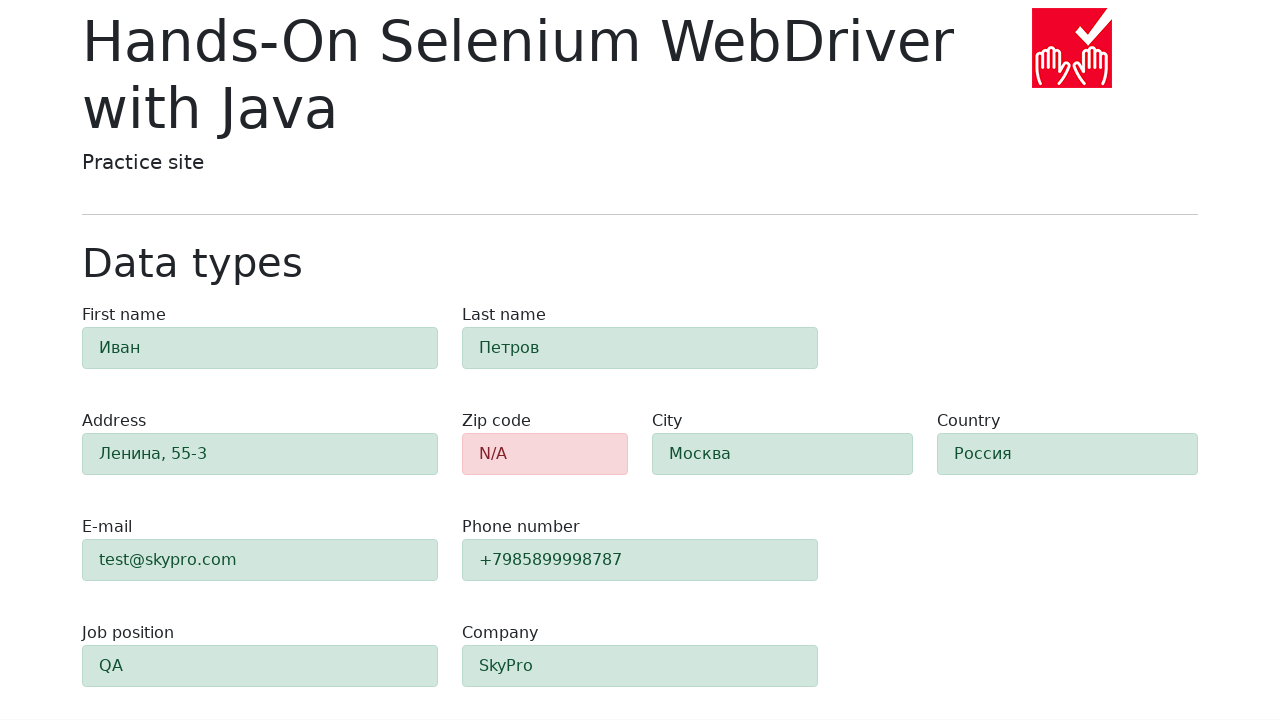